Tests a portfolio website deployment by verifying page loads correctly and checking for key UI elements including main heading, collaborate button, and question buttons across desktop viewport.

Starting URL: https://mdrahman-ai.vercel.app

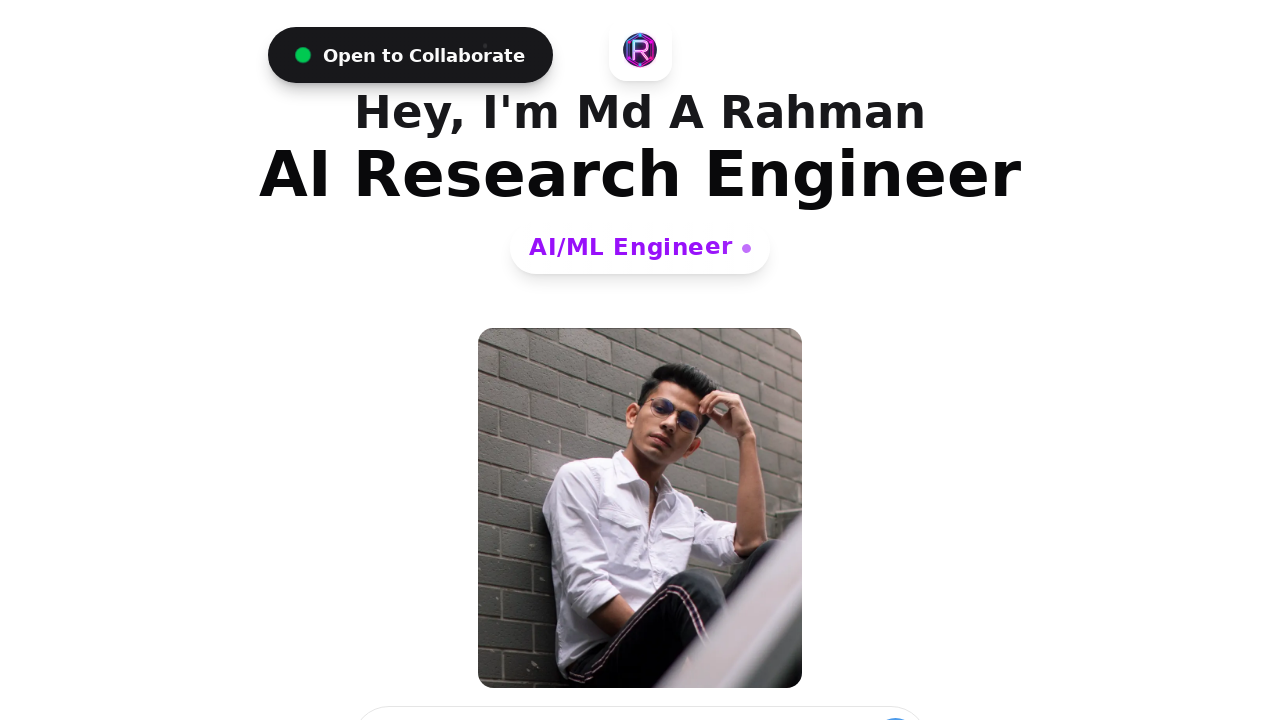

Waited for page to reach networkidle state
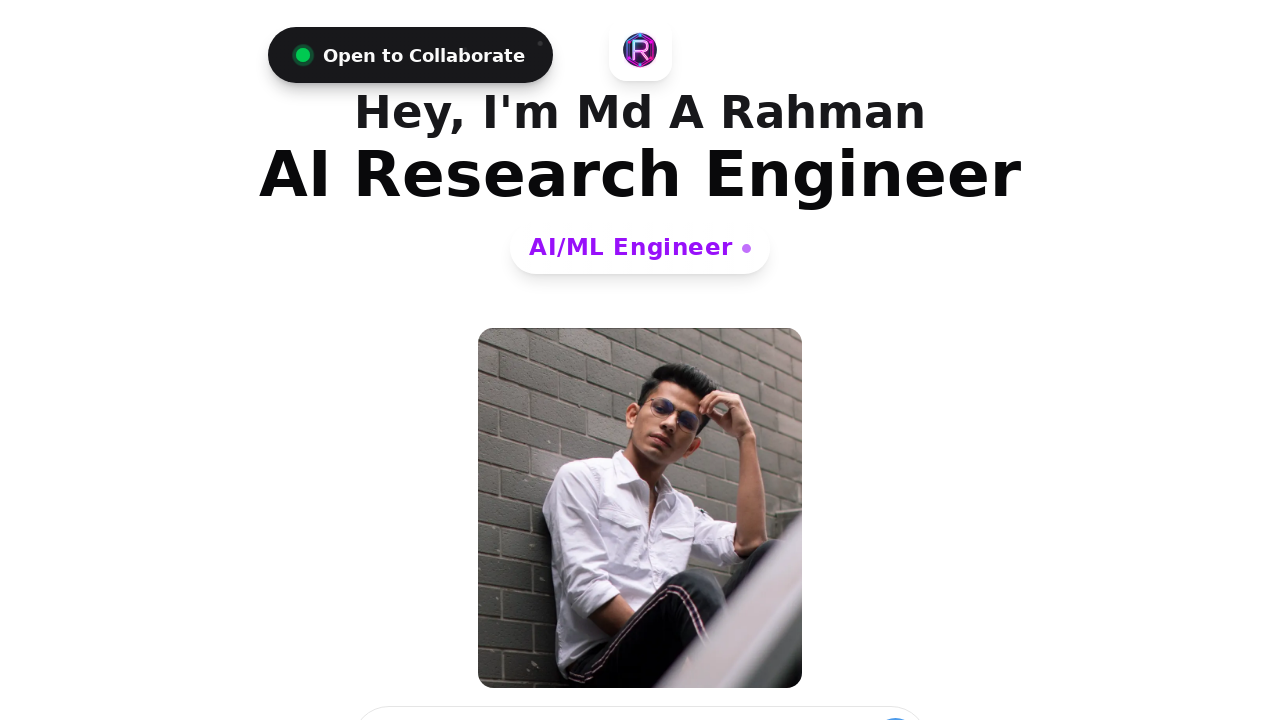

Retrieved page title: Md A Rahman - AI Researcher Portfolio
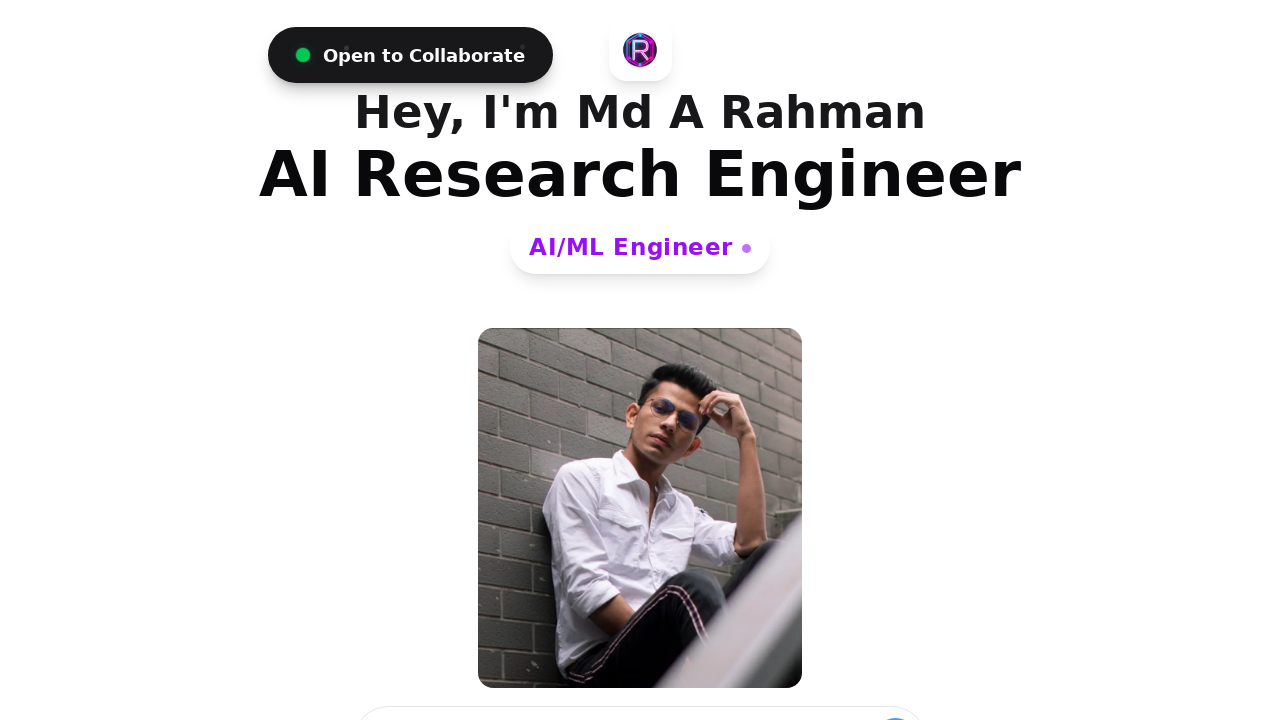

Main heading (h1) element is visible
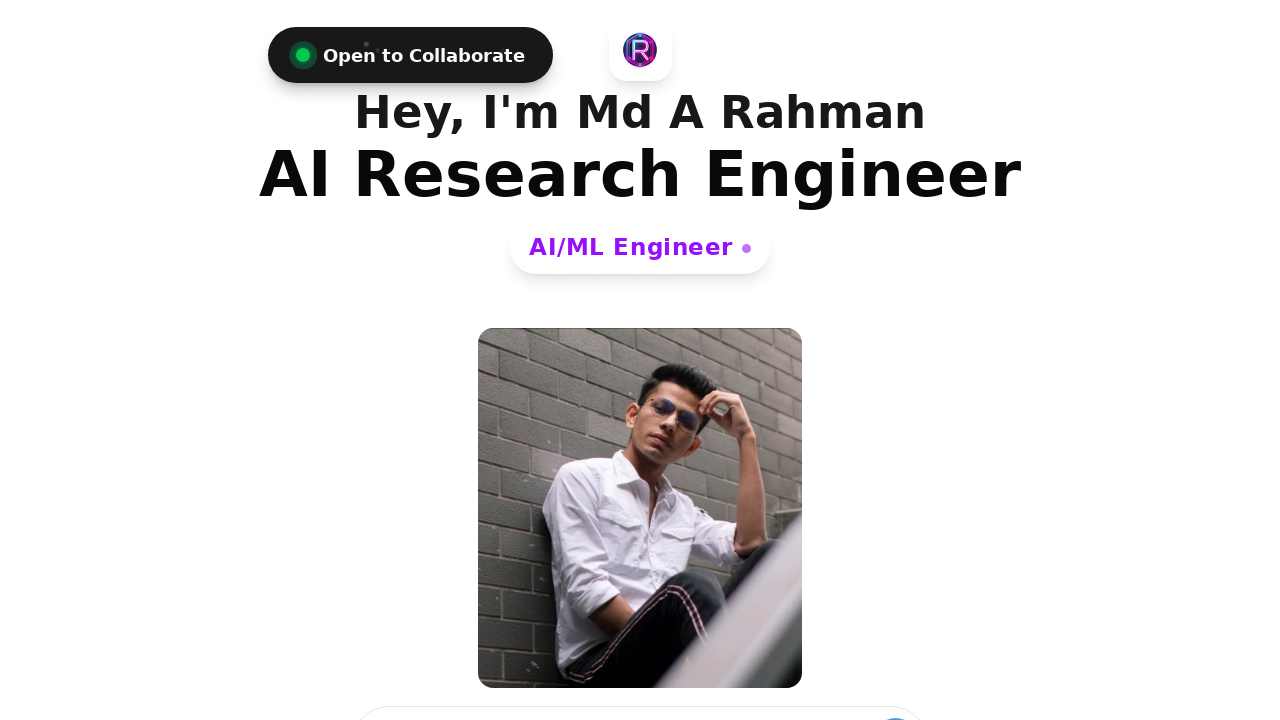

Collaborate button/text element is visible
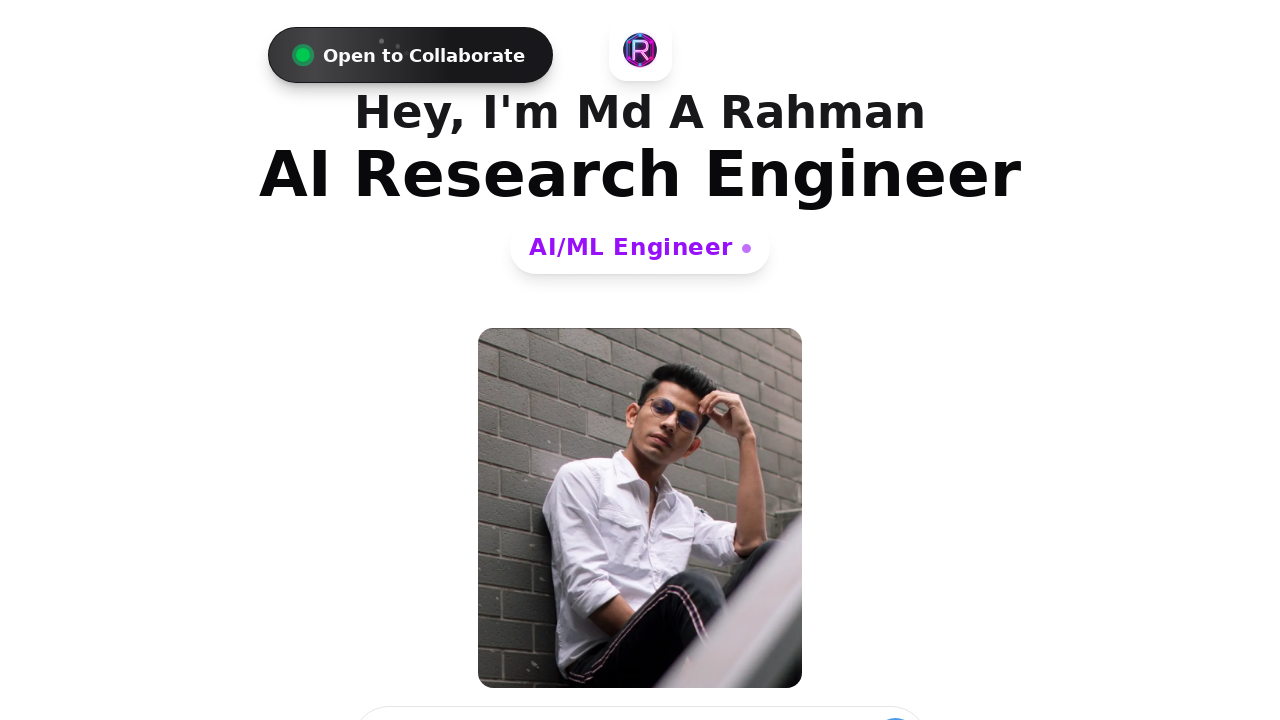

Question button elements are visible
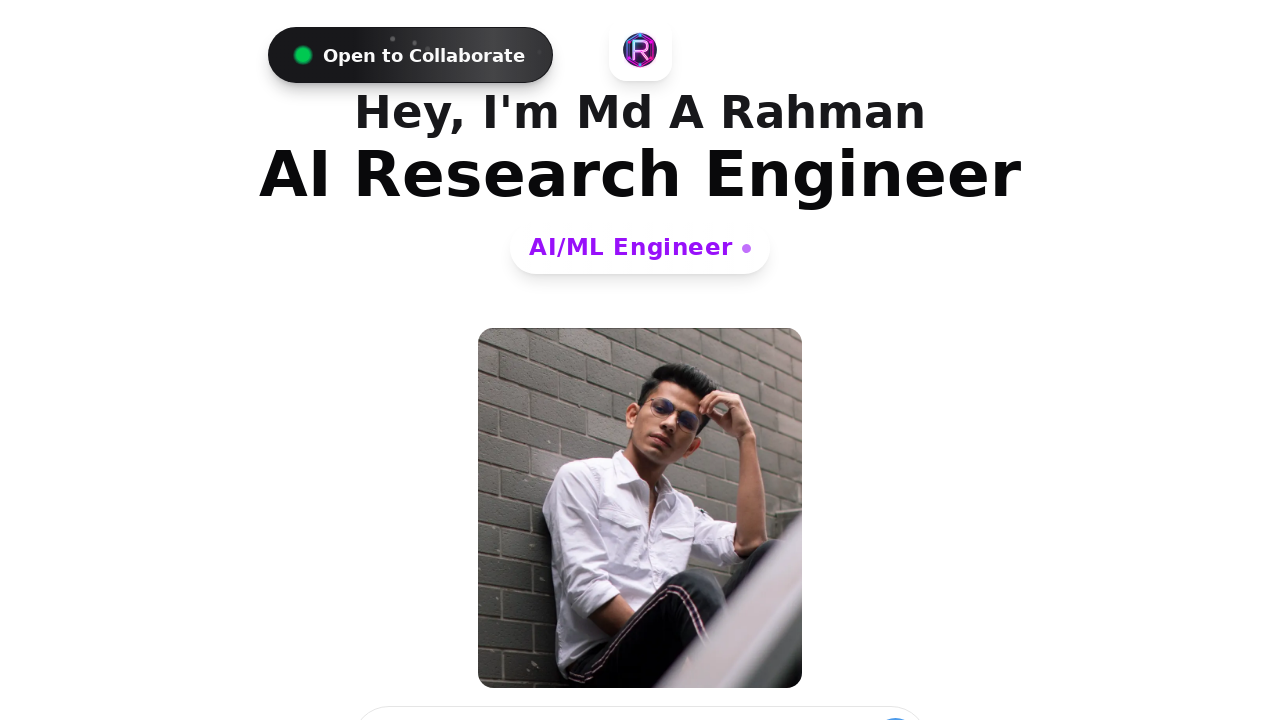

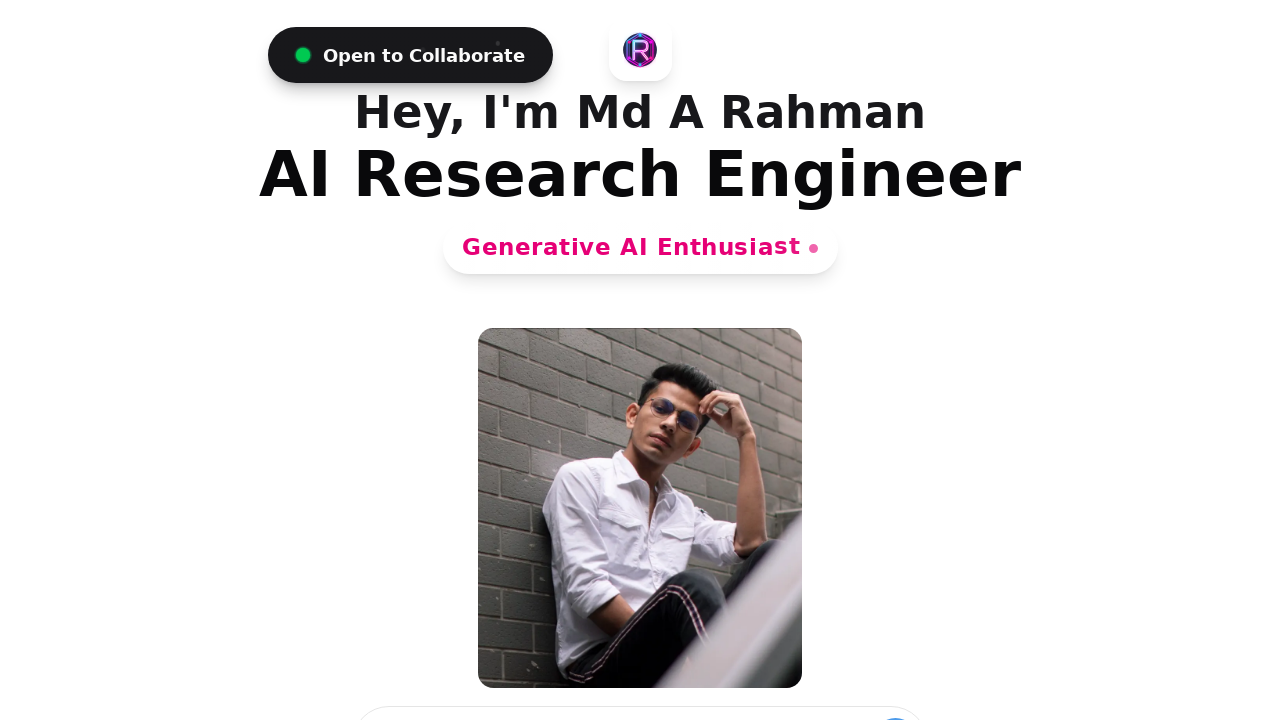